Tests right-click (context menu) functionality by performing context click actions on the page and on a specific element

Starting URL: https://www.leafground.com/menu.xhtml#

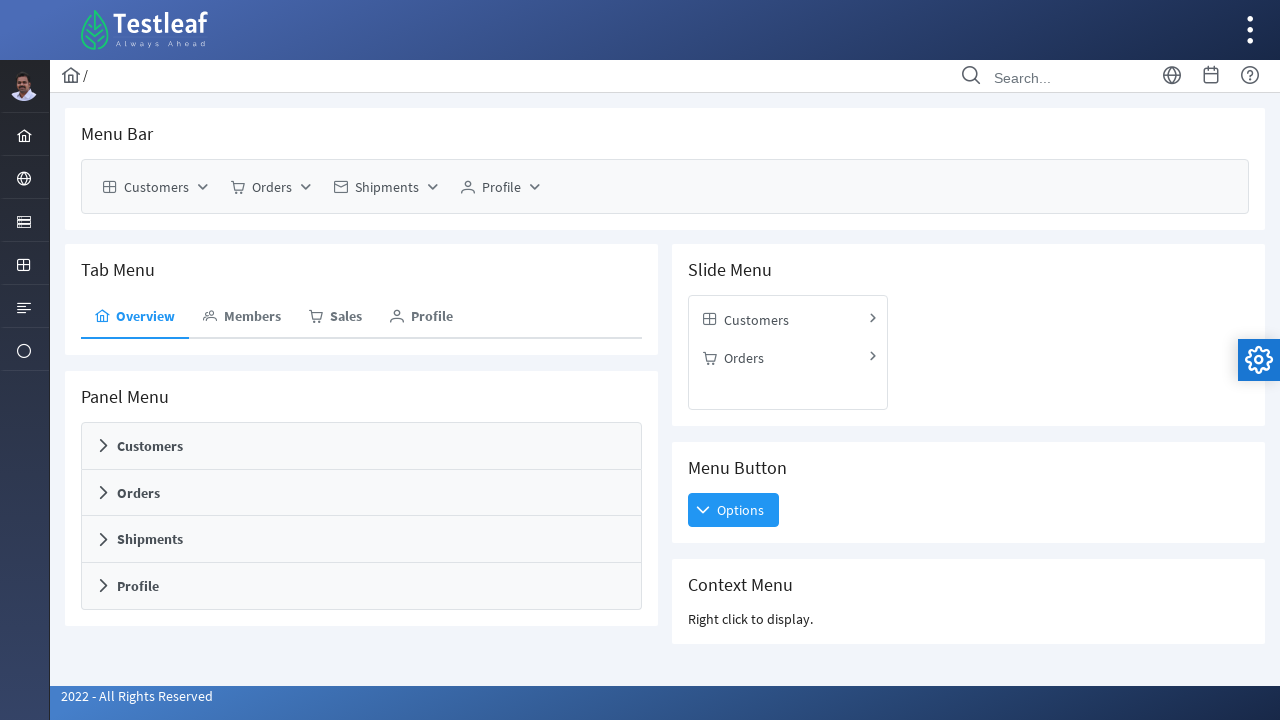

Right-clicked on page body to open context menu at (640, 360) on body
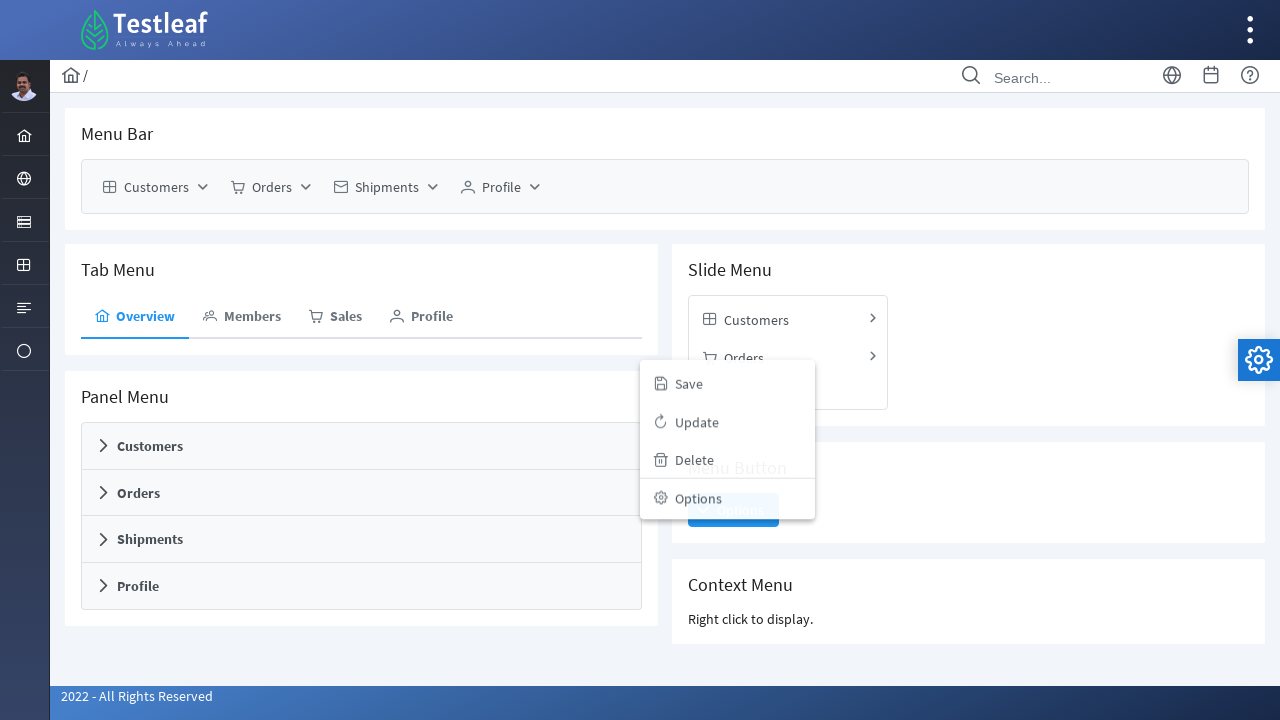

Right-clicked on the 6th card element to open context menu at (968, 585) on xpath=(//div[@class='card']/h5)[6]
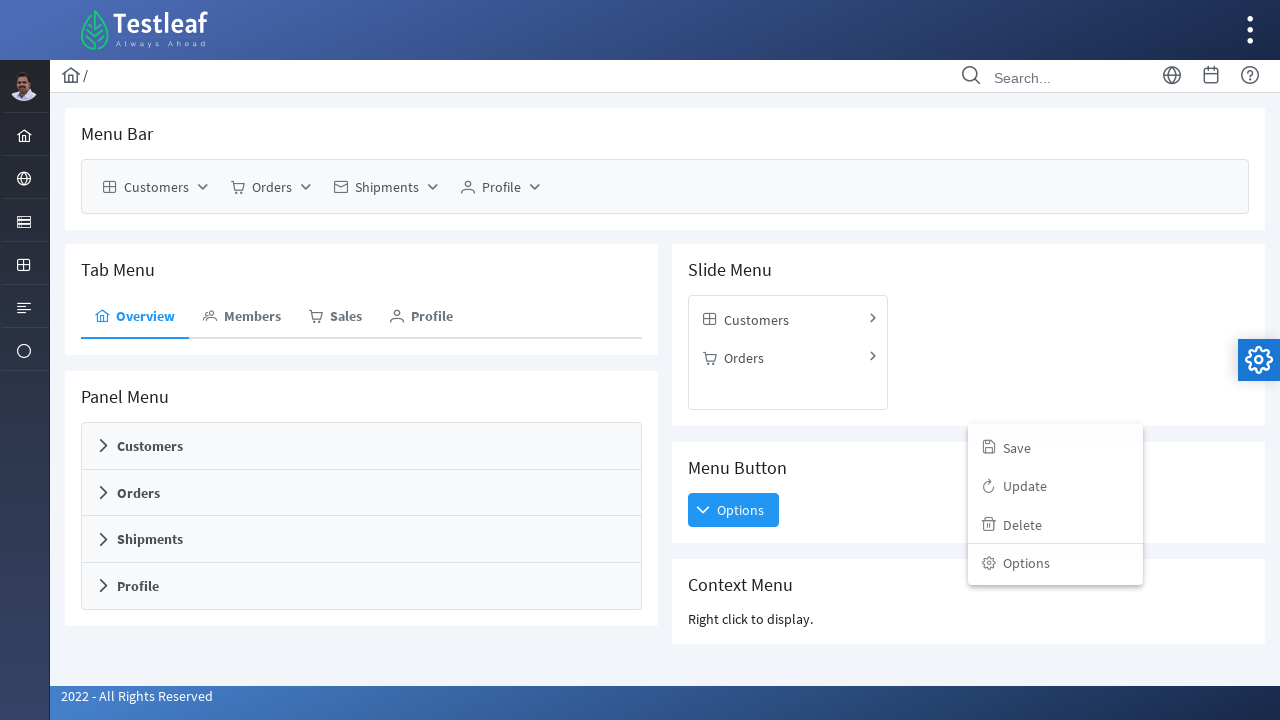

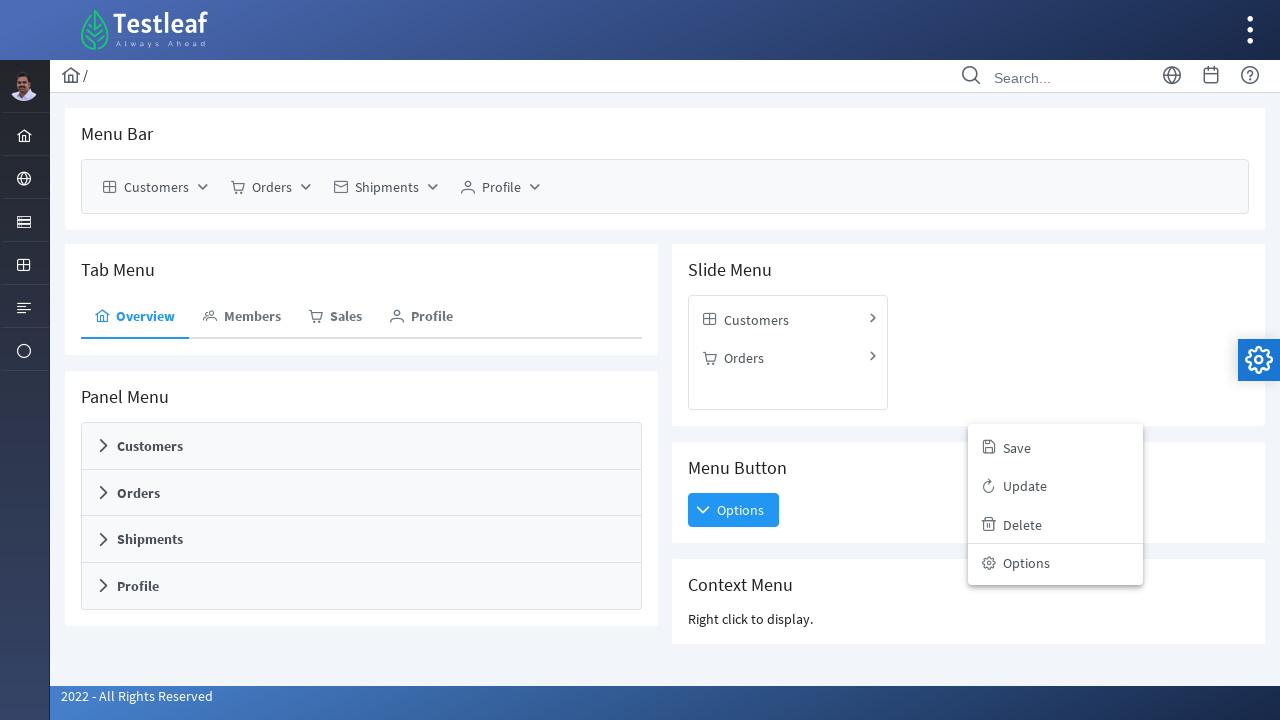